Tests login form validation with empty credentials - fills username and password, clears both fields, then submits to verify error message

Starting URL: https://www.saucedemo.com/

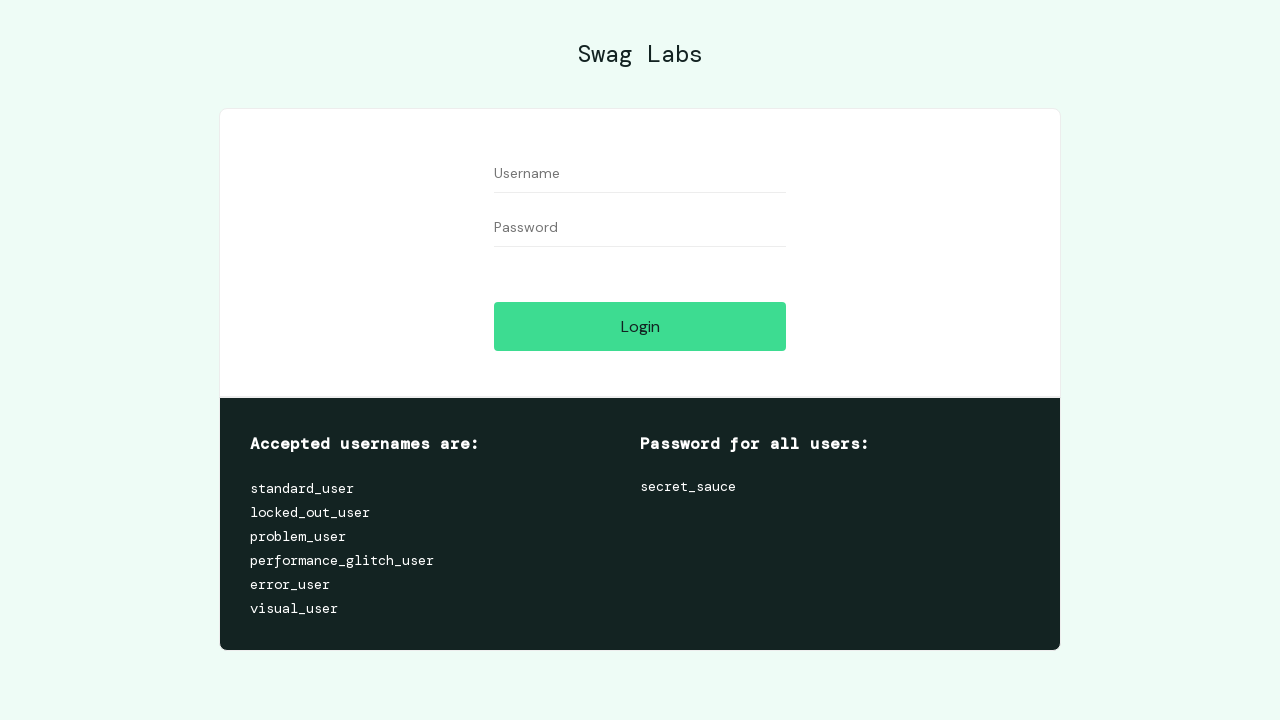

Filled username field with 'testuser123' on #user-name
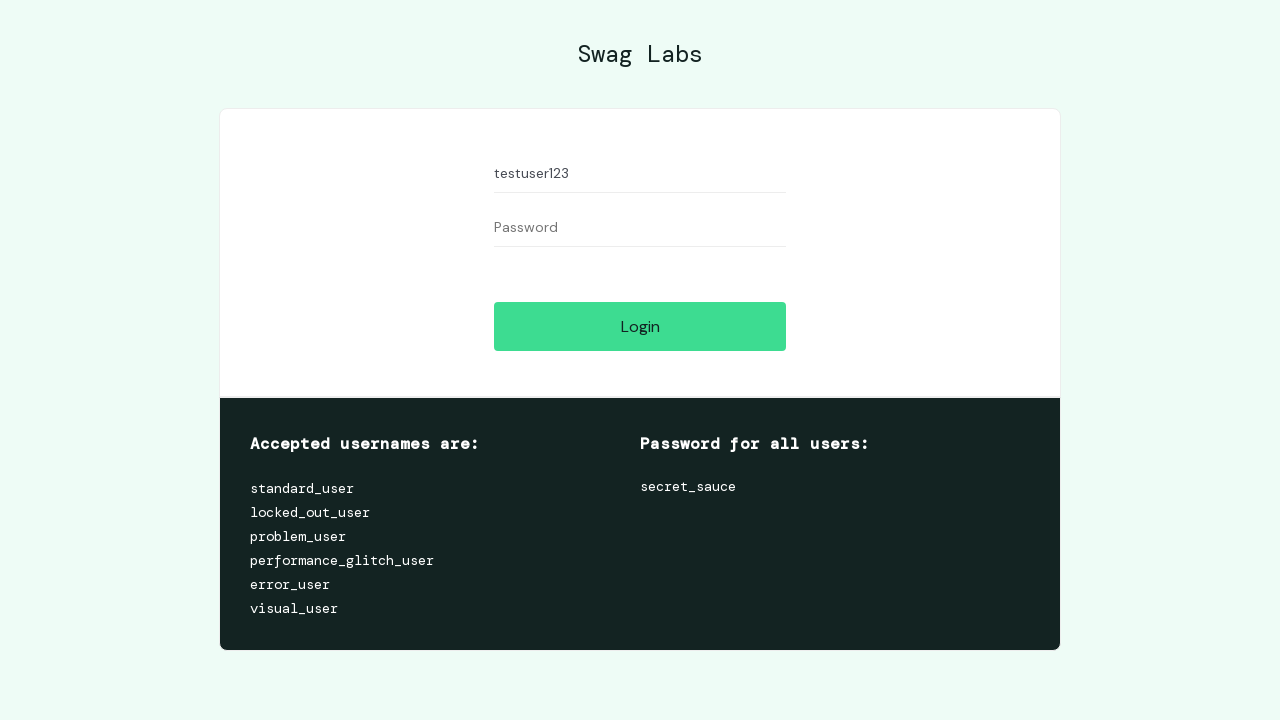

Filled password field with 'testpass456' on #password
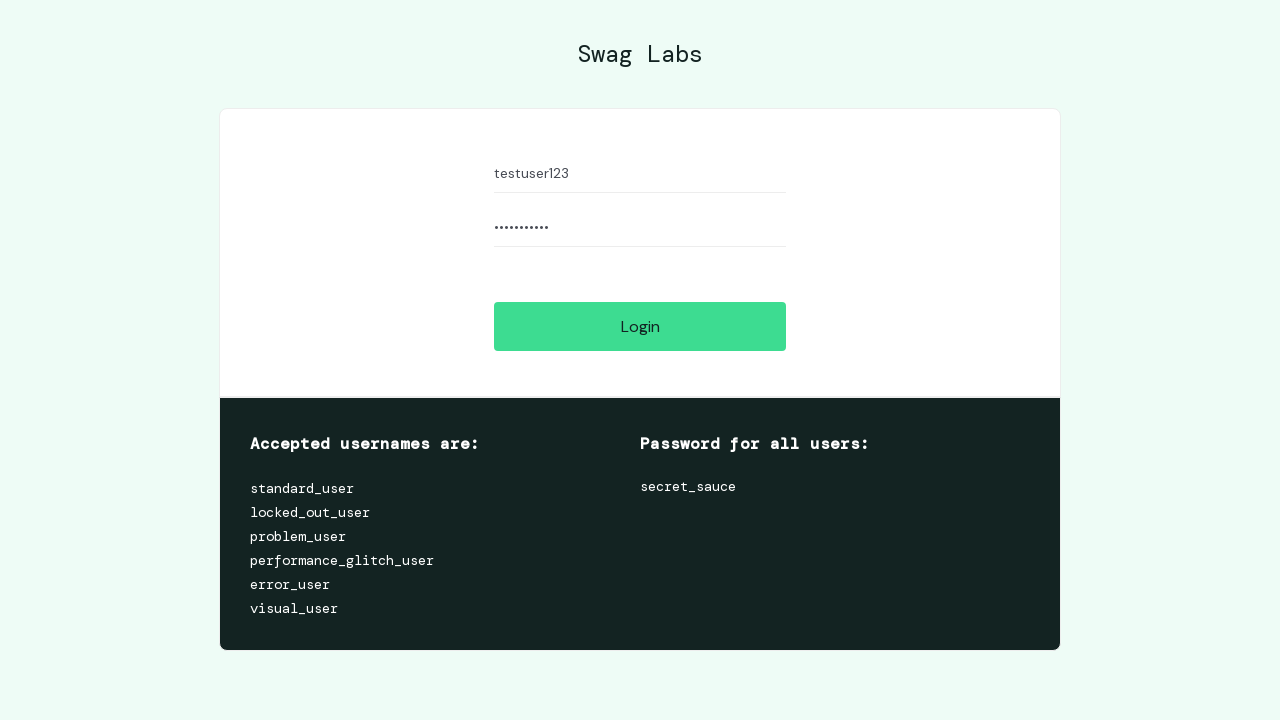

Cleared username field on #user-name
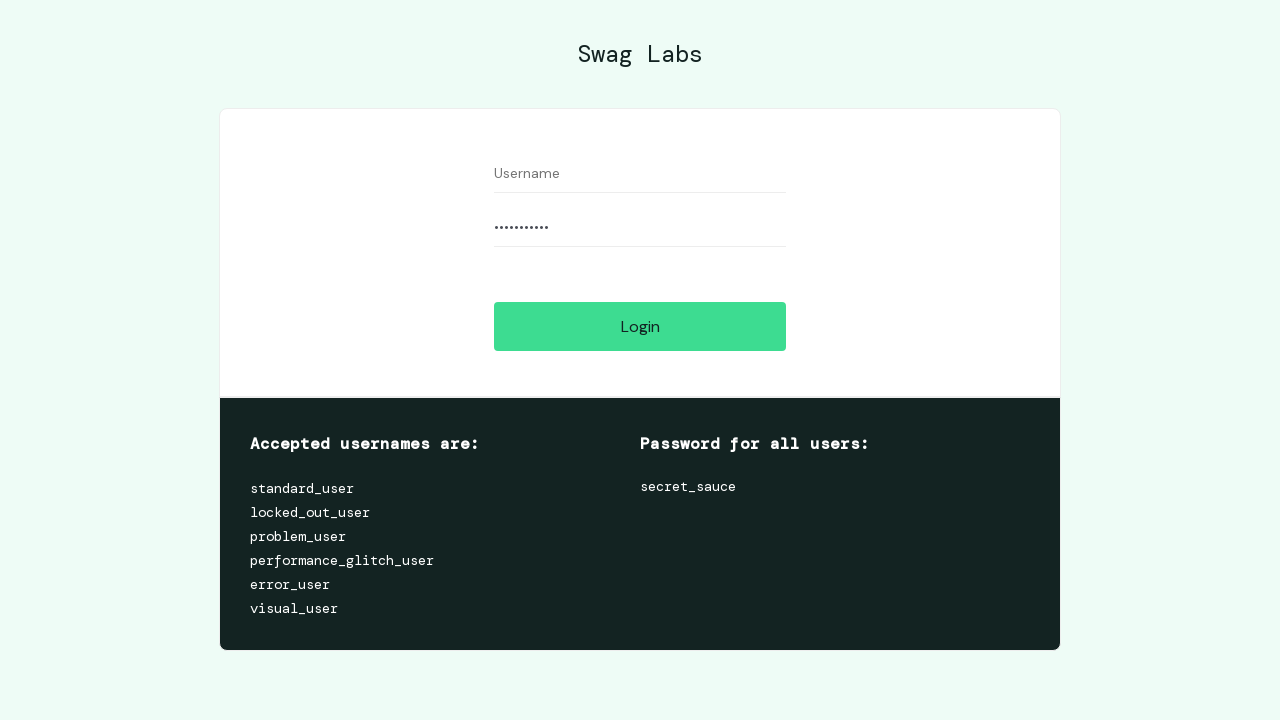

Cleared password field on #password
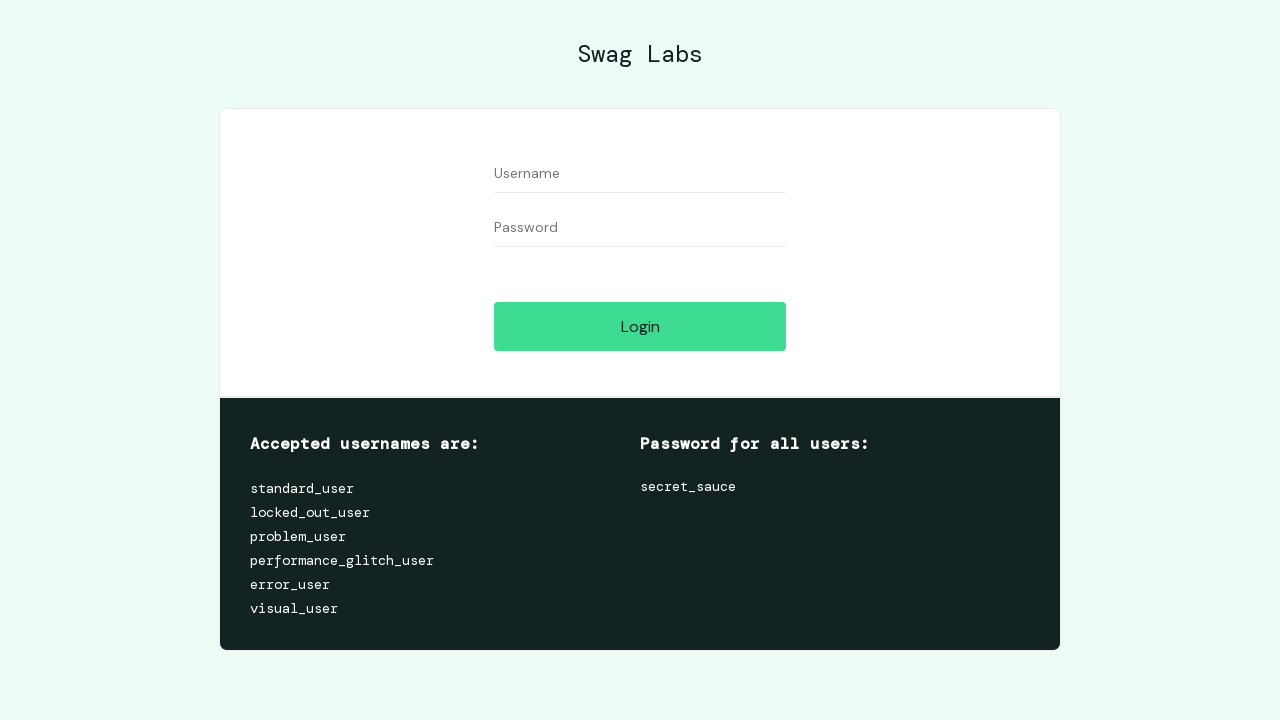

Clicked login button with empty credentials at (640, 326) on #login-button
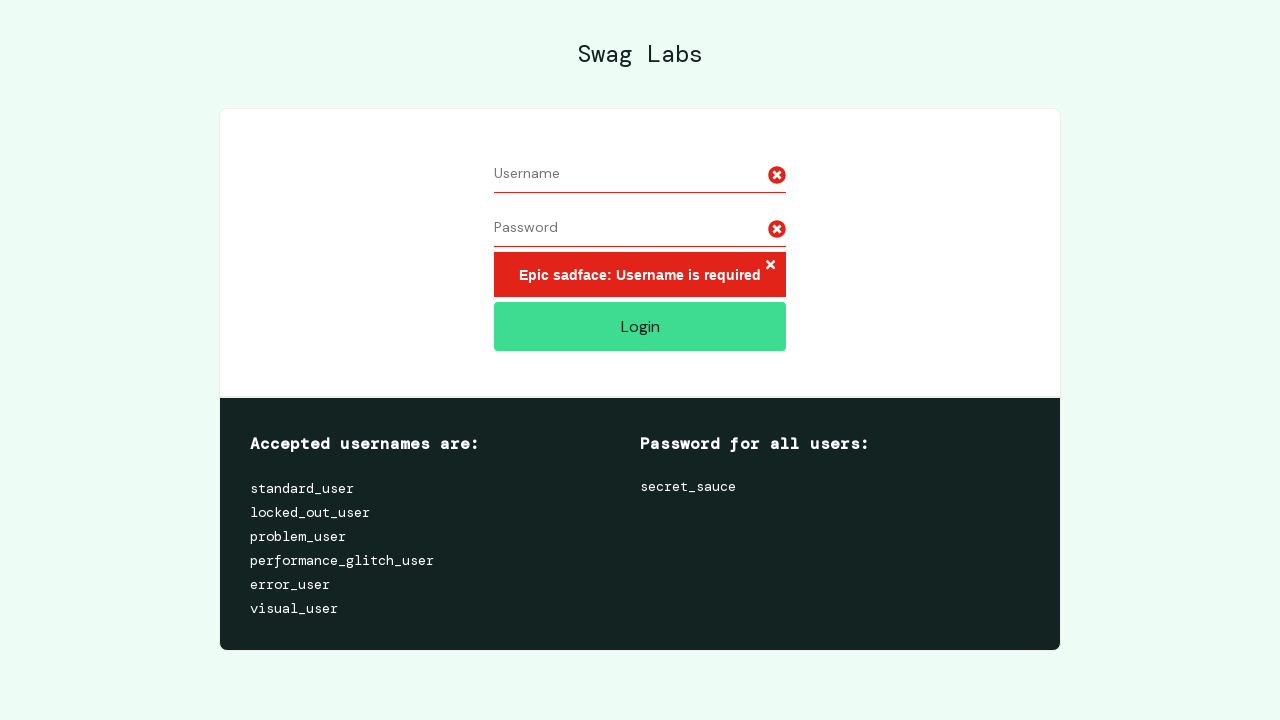

Error message appeared on login form
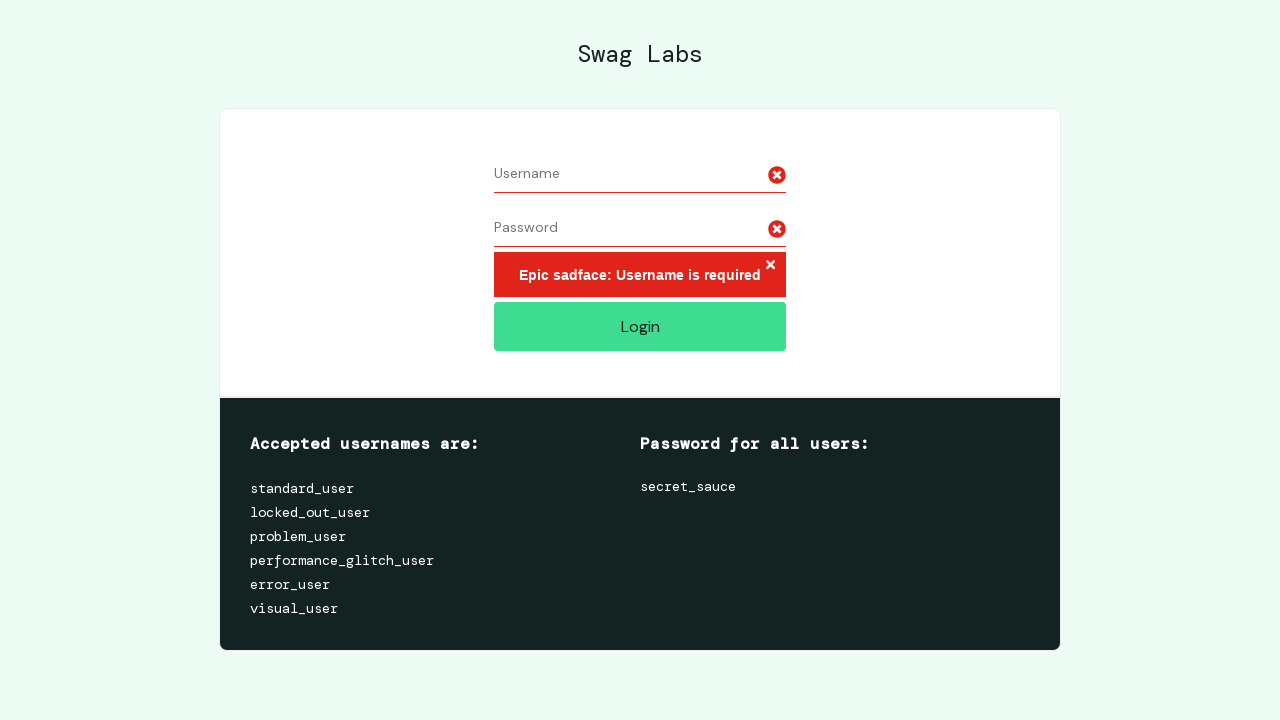

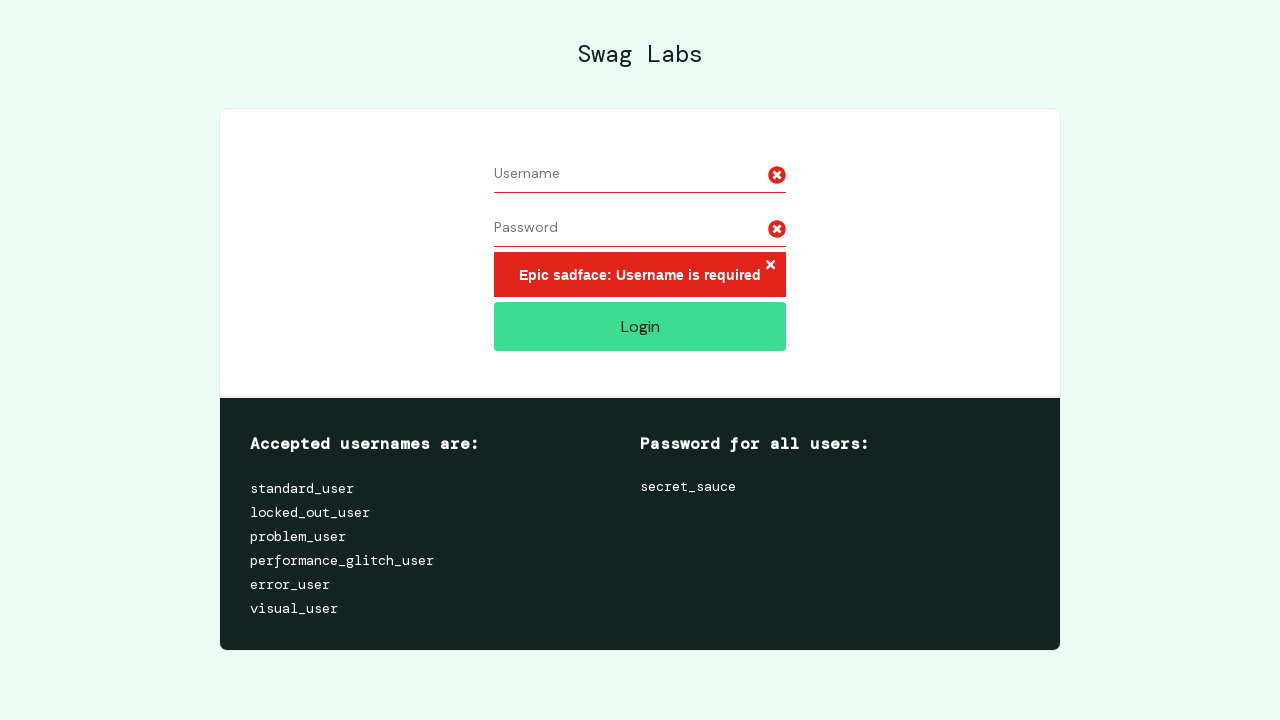